Tests that the browser back button works correctly with filter navigation

Starting URL: https://demo.playwright.dev/todomvc

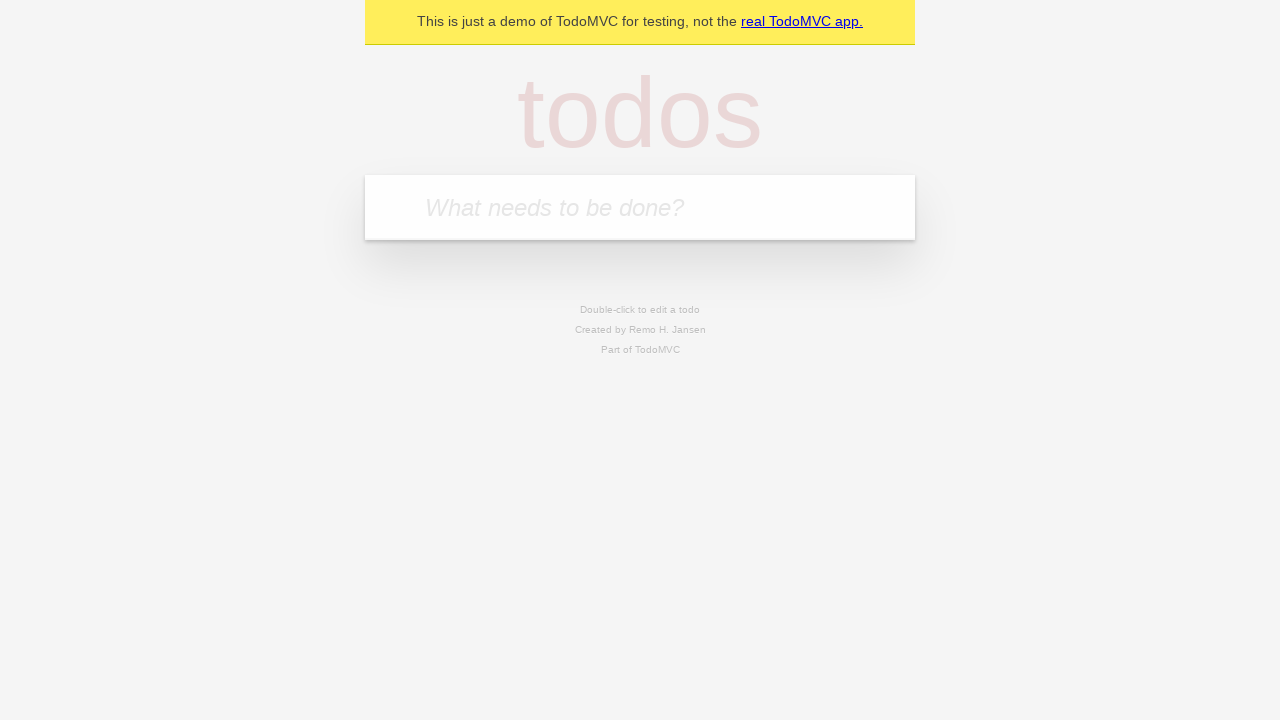

Filled todo input with 'buy some cheese' on internal:attr=[placeholder="What needs to be done?"i]
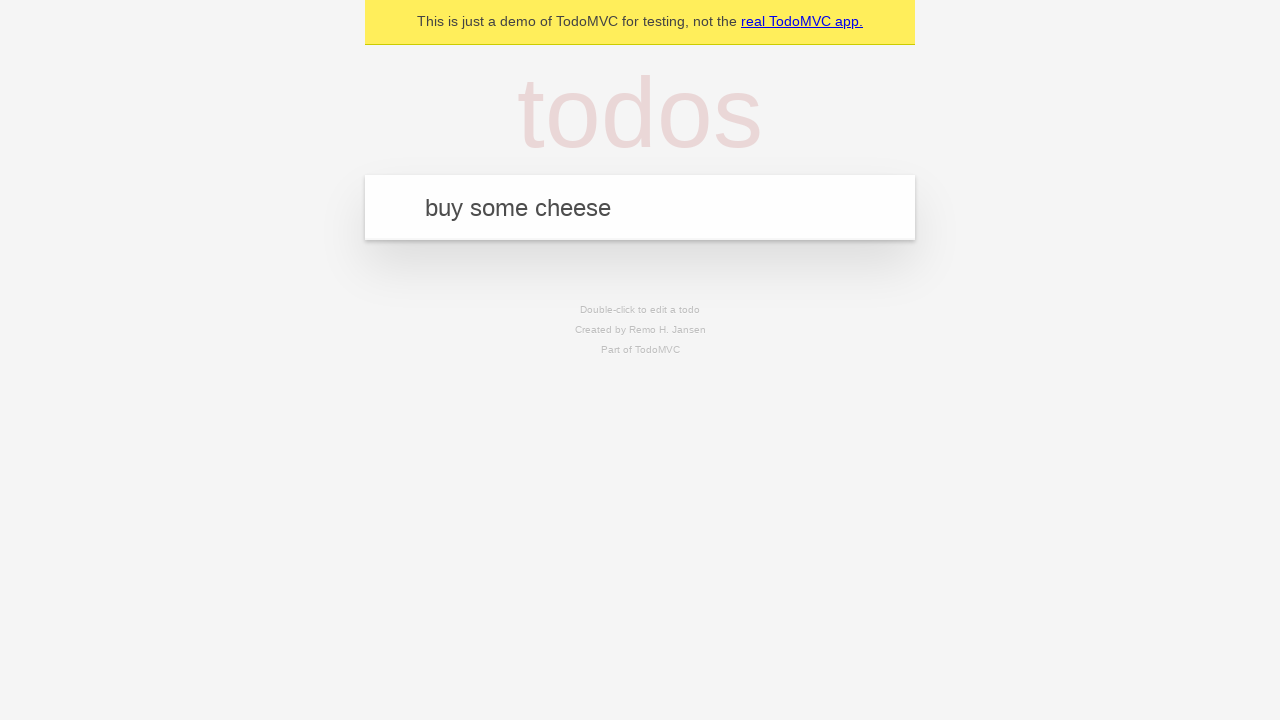

Pressed Enter to create first todo item on internal:attr=[placeholder="What needs to be done?"i]
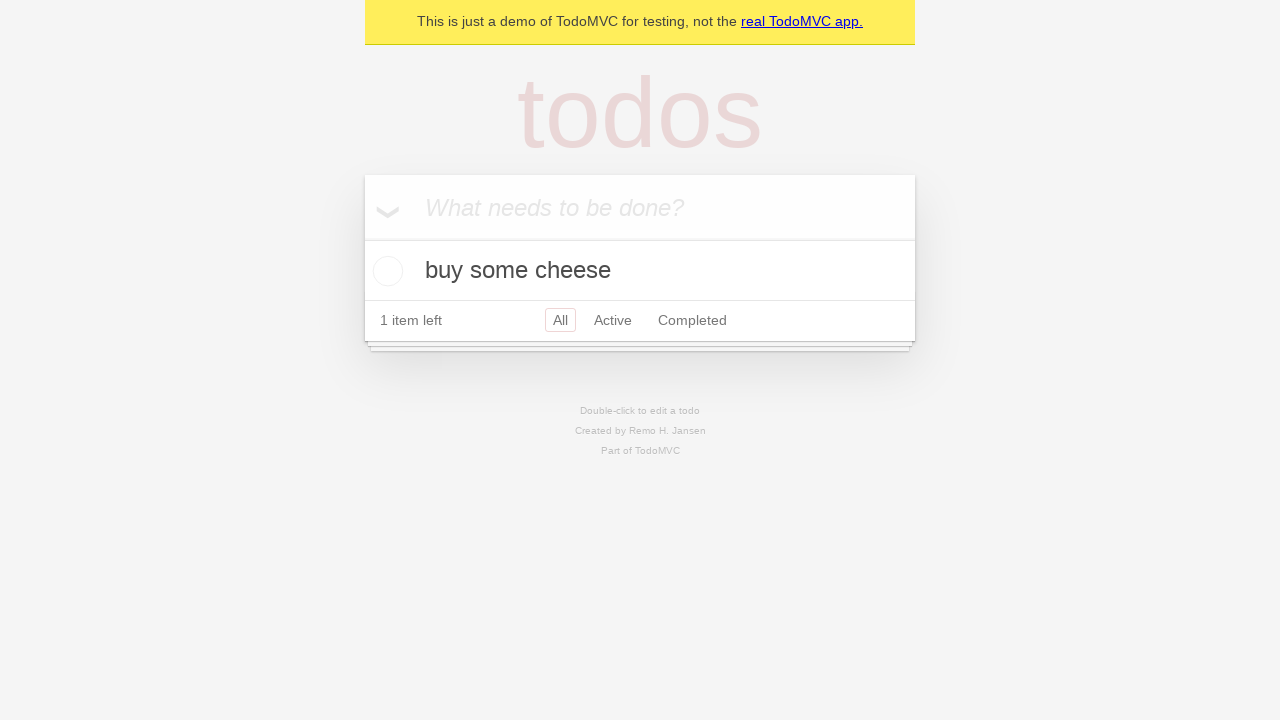

Filled todo input with 'feed the cat' on internal:attr=[placeholder="What needs to be done?"i]
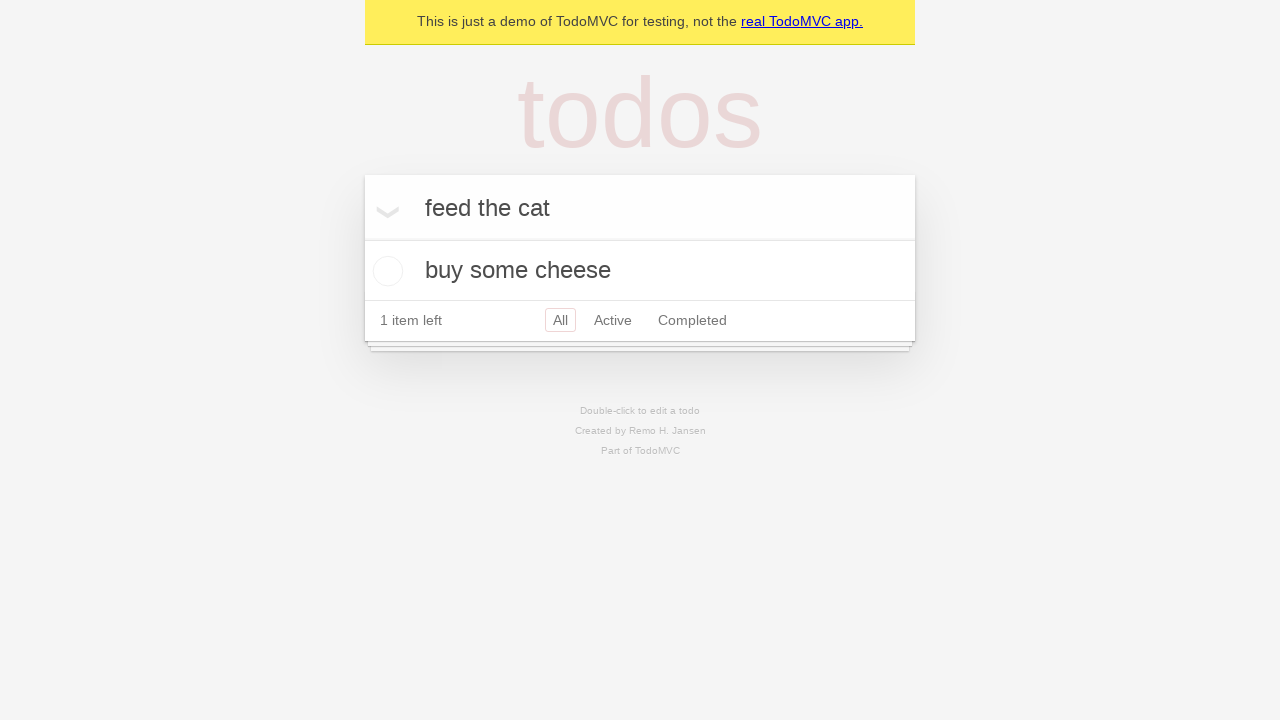

Pressed Enter to create second todo item on internal:attr=[placeholder="What needs to be done?"i]
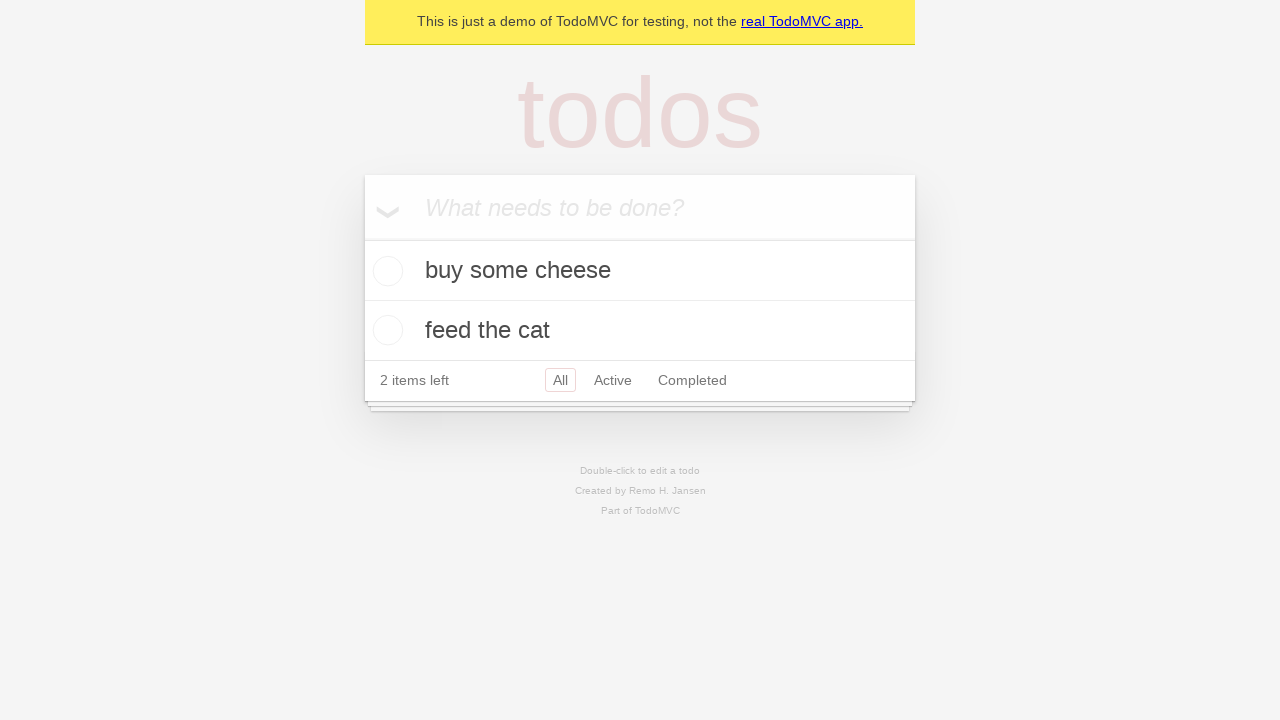

Filled todo input with 'book a doctors appointment' on internal:attr=[placeholder="What needs to be done?"i]
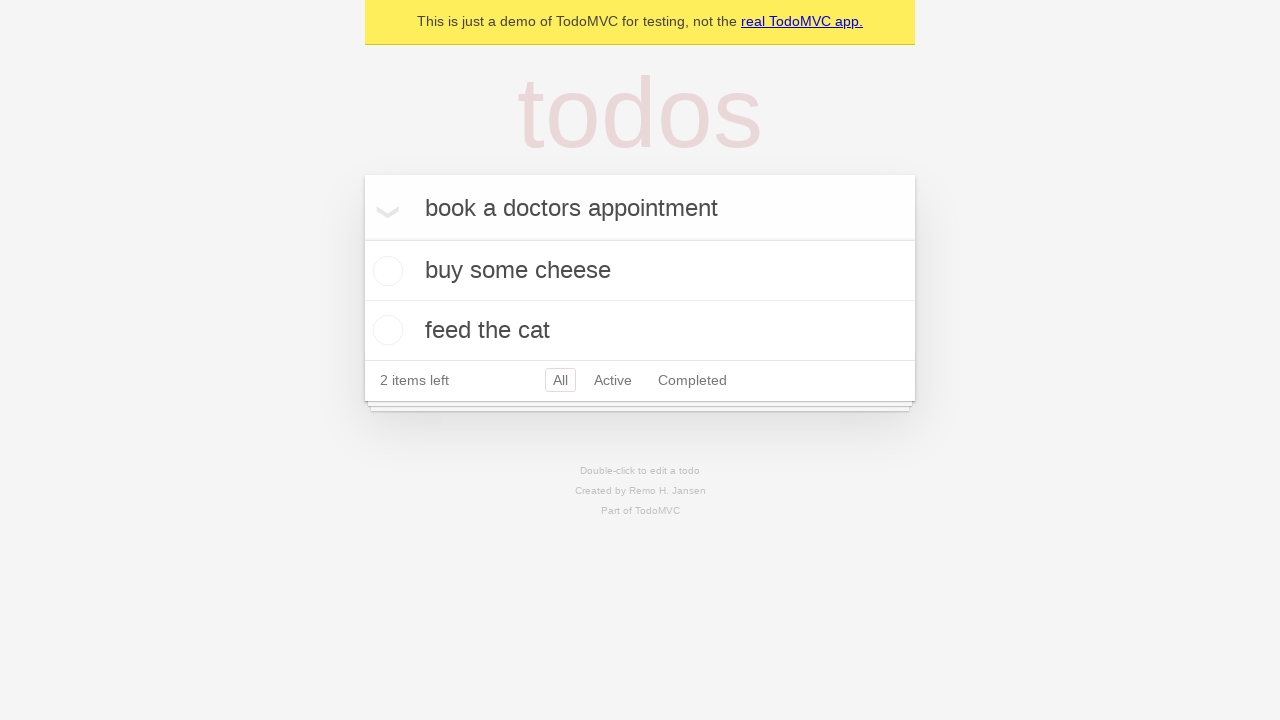

Pressed Enter to create third todo item on internal:attr=[placeholder="What needs to be done?"i]
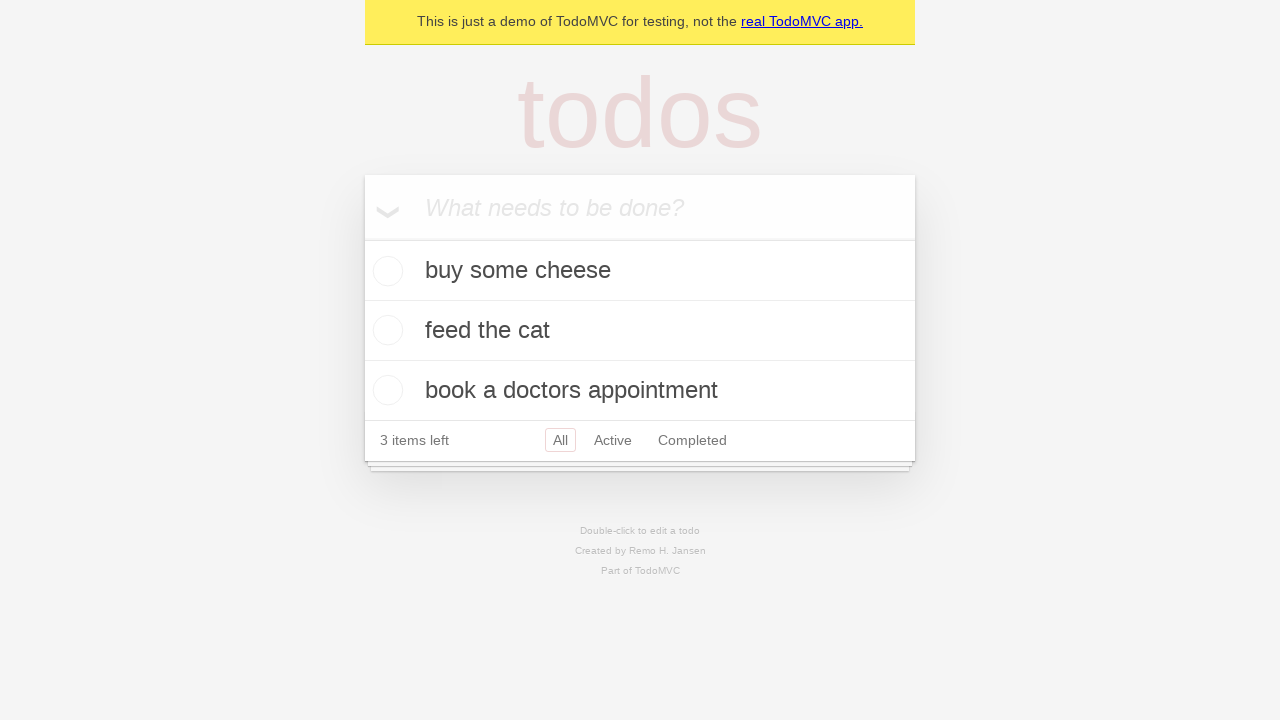

Waited for all 3 todo items to be created
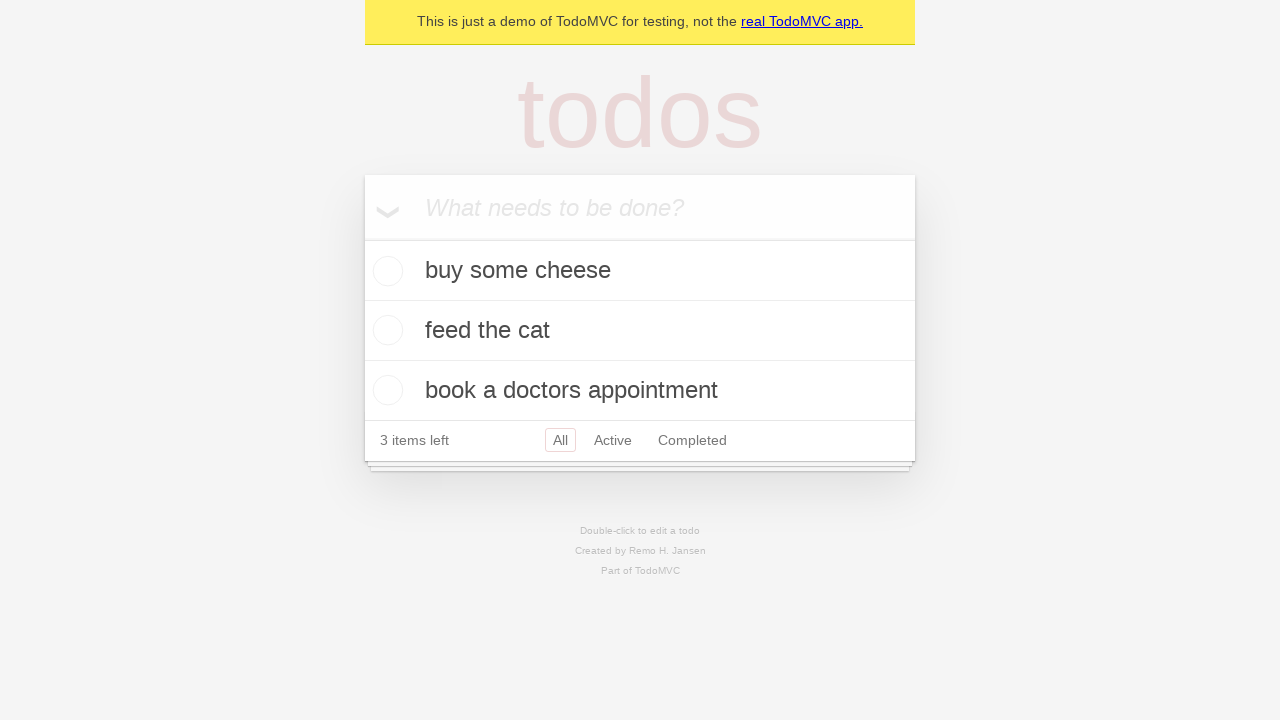

Checked the second todo item (feed the cat) at (385, 330) on internal:testid=[data-testid="todo-item"s] >> nth=1 >> internal:role=checkbox
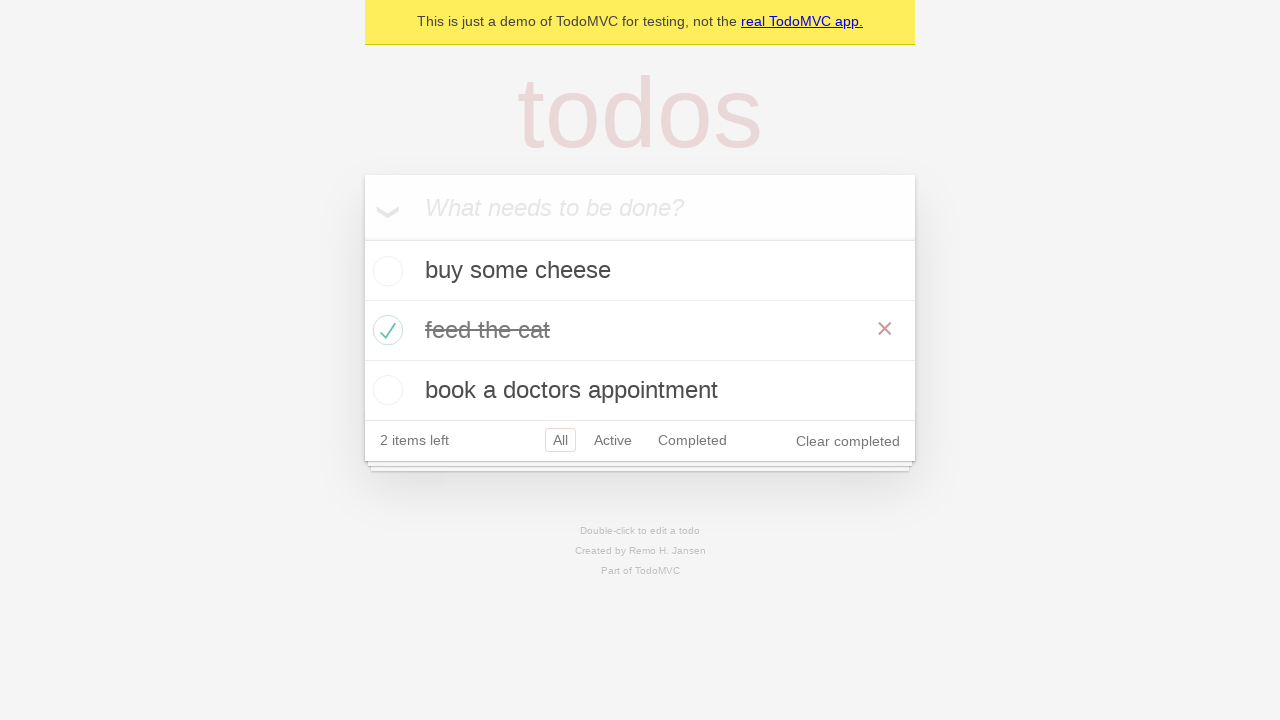

Clicked 'All' filter link at (560, 440) on internal:role=link[name="All"i]
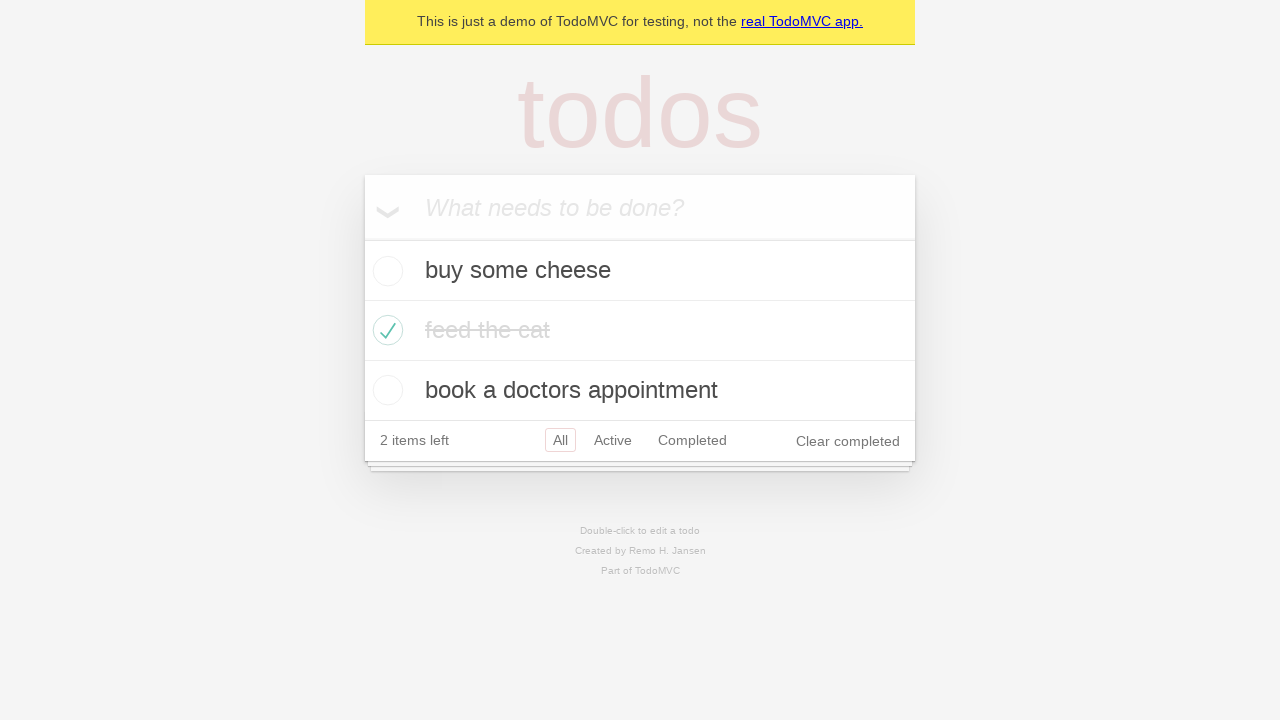

Clicked 'Active' filter link at (613, 440) on internal:role=link[name="Active"i]
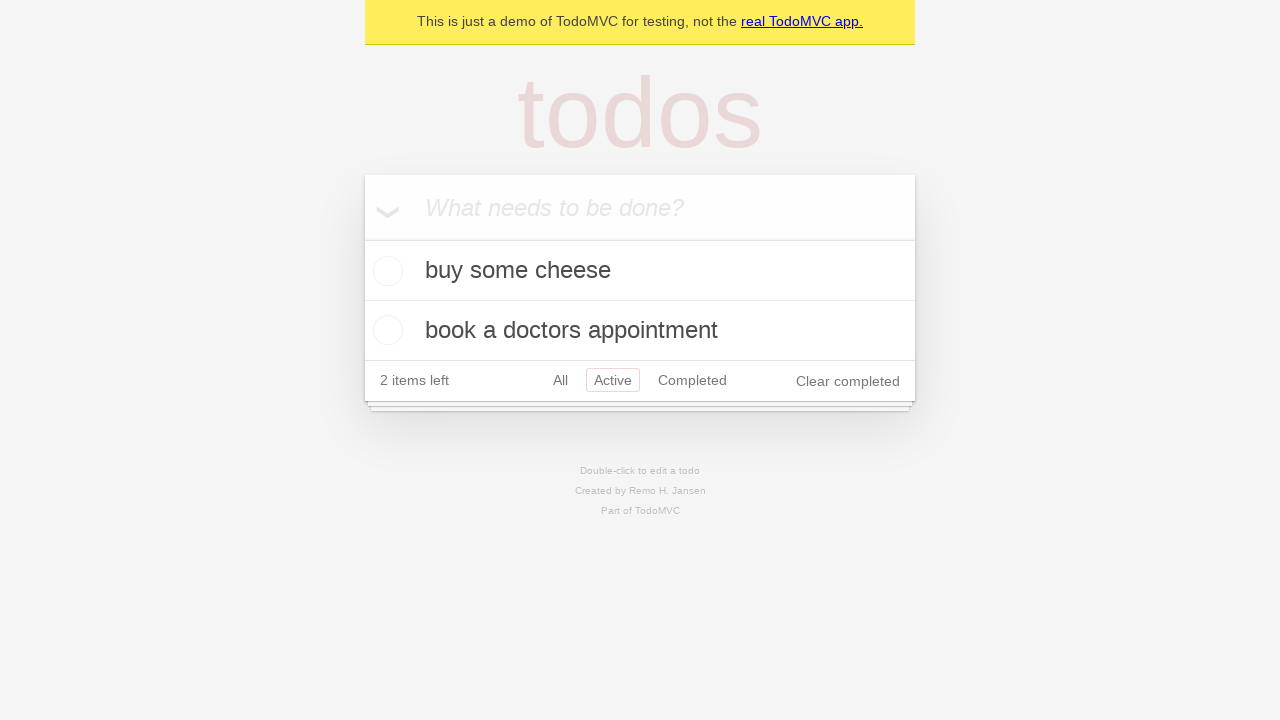

Clicked 'Completed' filter link at (692, 380) on internal:role=link[name="Completed"i]
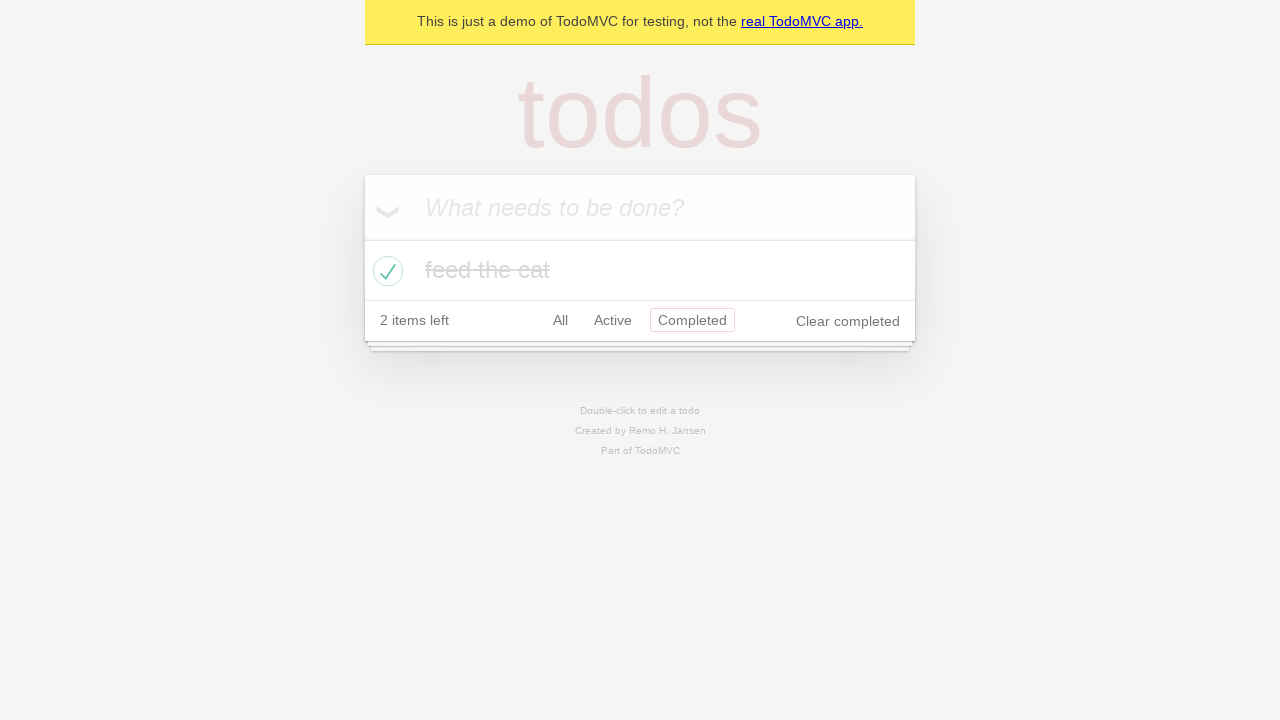

Navigated back using browser back button (should return to Active filter)
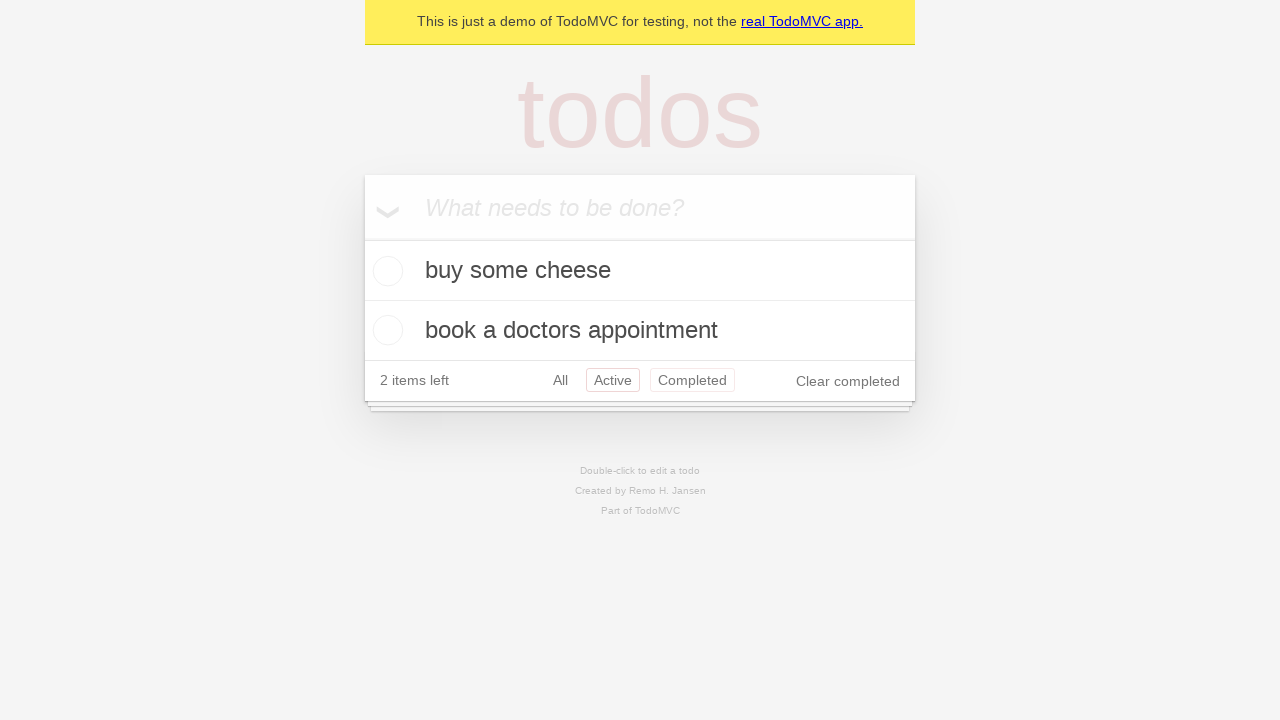

Navigated back again using browser back button (should return to All filter)
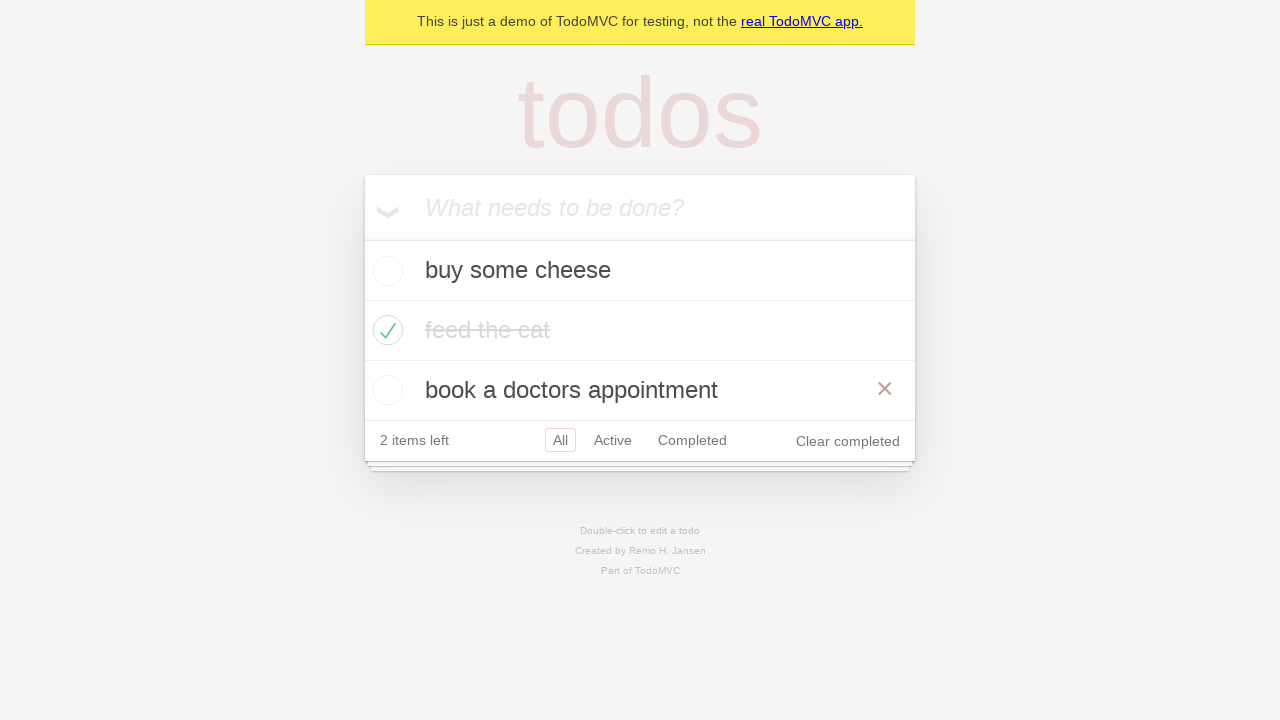

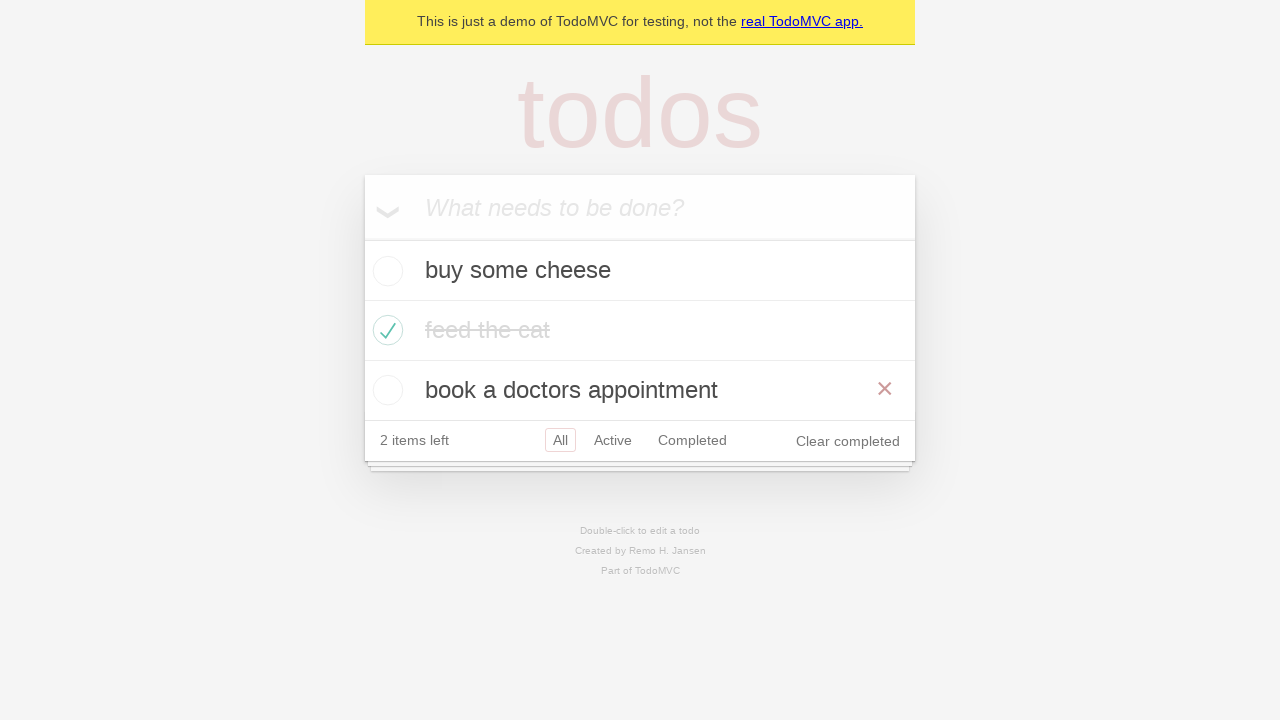